Tests different page load strategies by navigating to a website with different load settings and measuring performance

Starting URL: https://whenwise.com

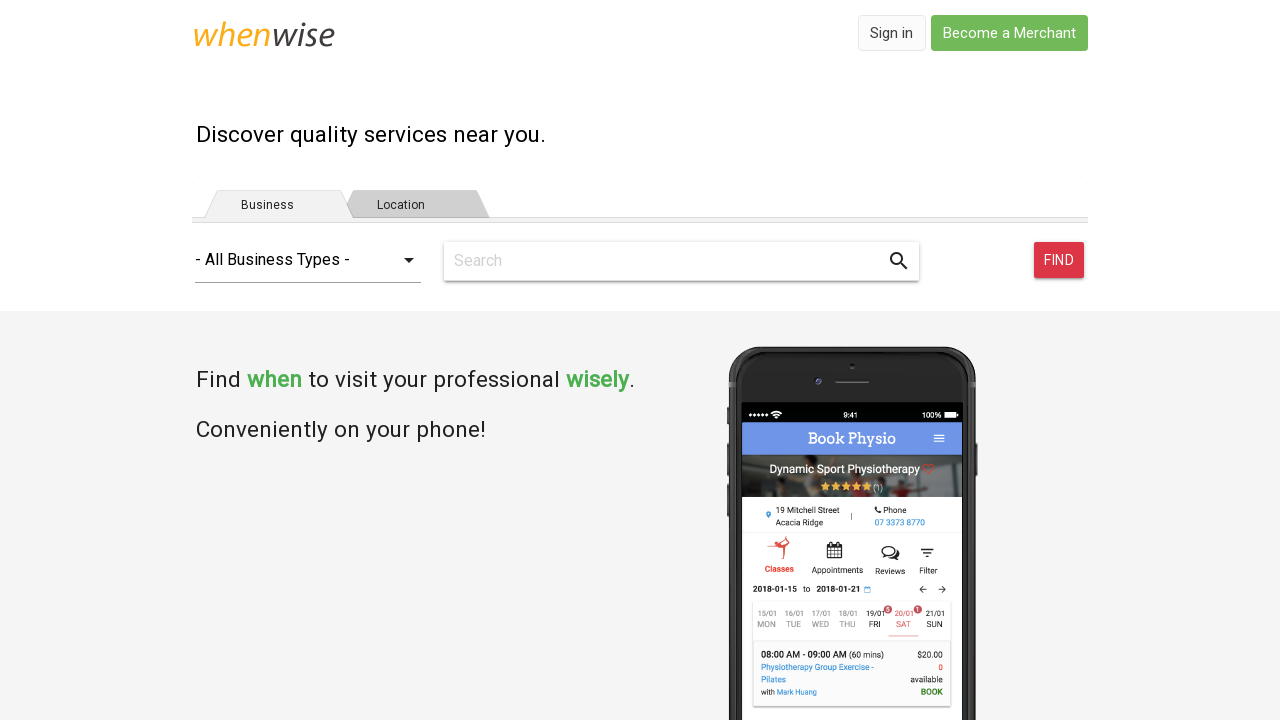

Navigated to https://whenwise.com with eager load strategy
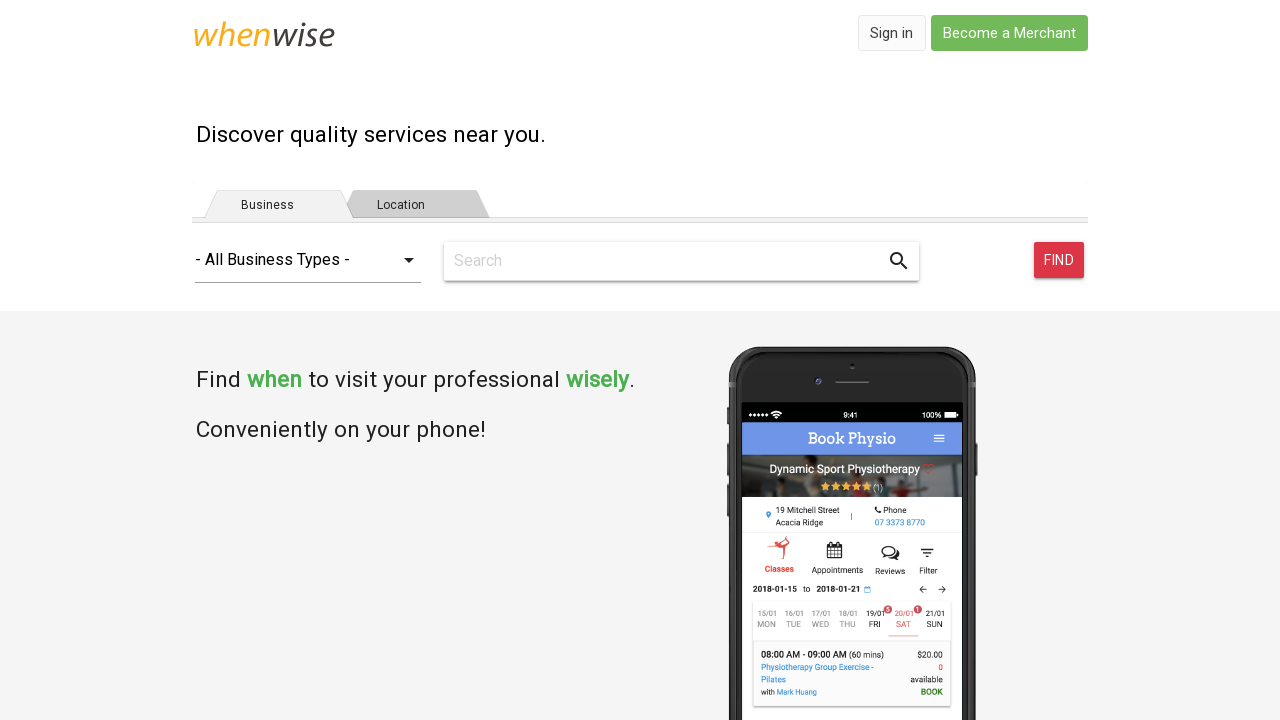

Navigated to https://whenwise.com with none load strategy
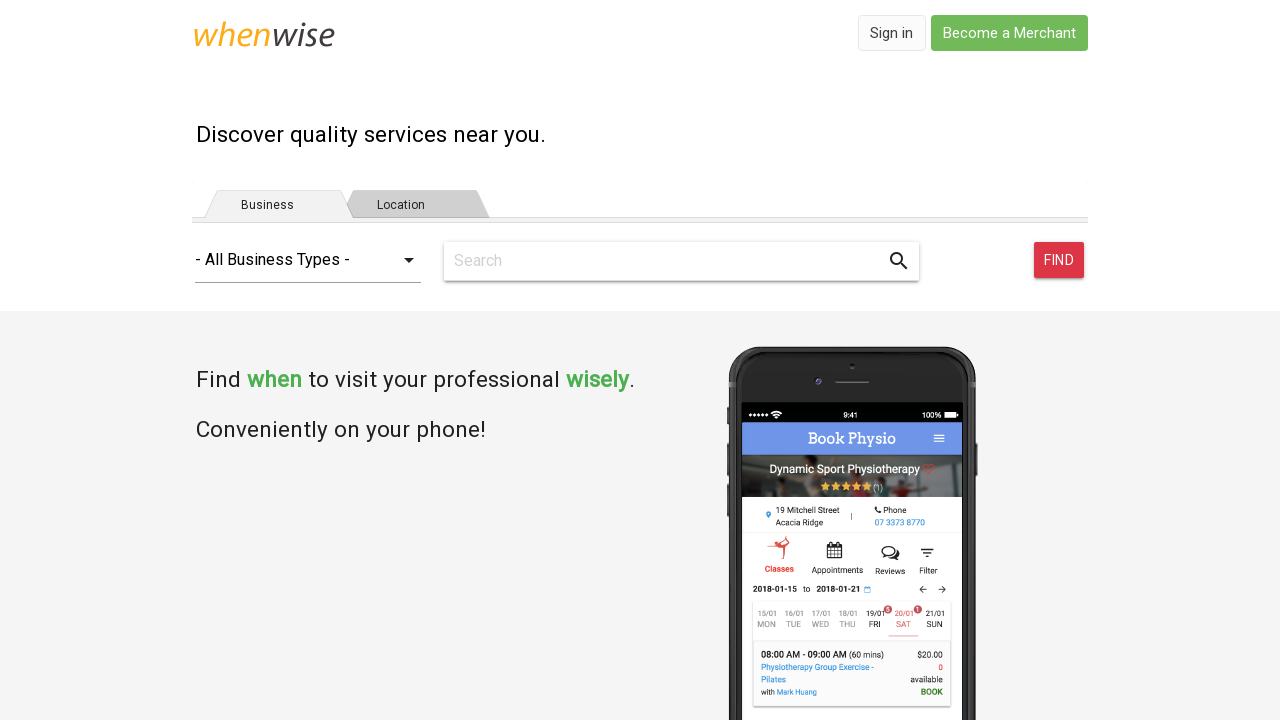

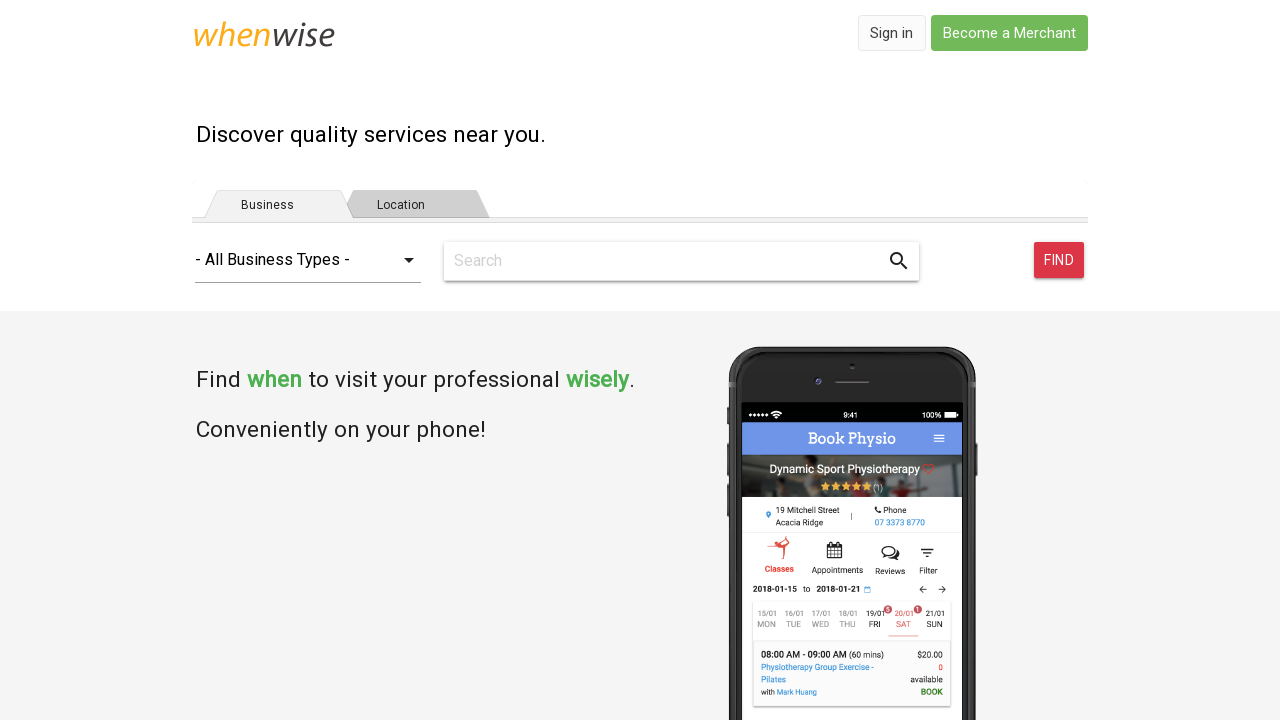